Tests dynamic properties on DemoQA including clicking a button that becomes enabled after a delay, a button that changes color, and a button that becomes visible after a delay.

Starting URL: https://demoqa.com

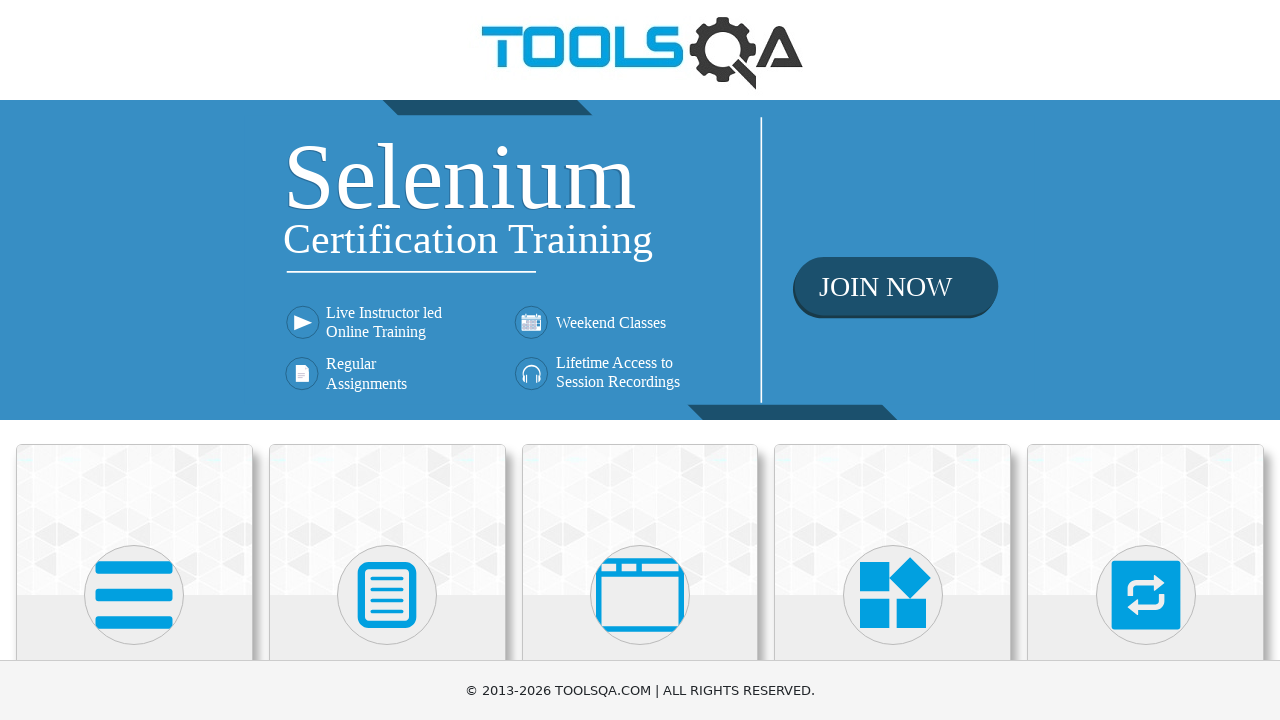

Clicked on Elements menu card at (134, 595) on (//div[@class='avatar mx-auto white'])[1]
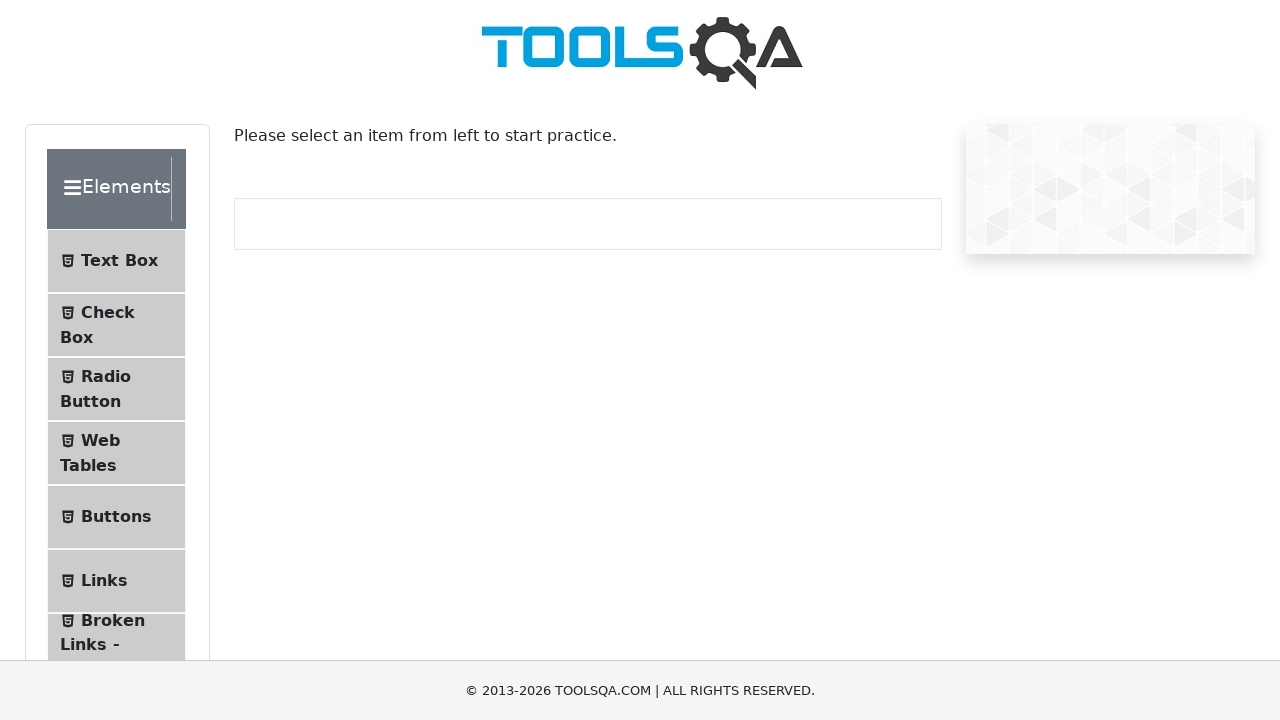

Clicked on Dynamic Properties menu item at (116, 360) on #item-8
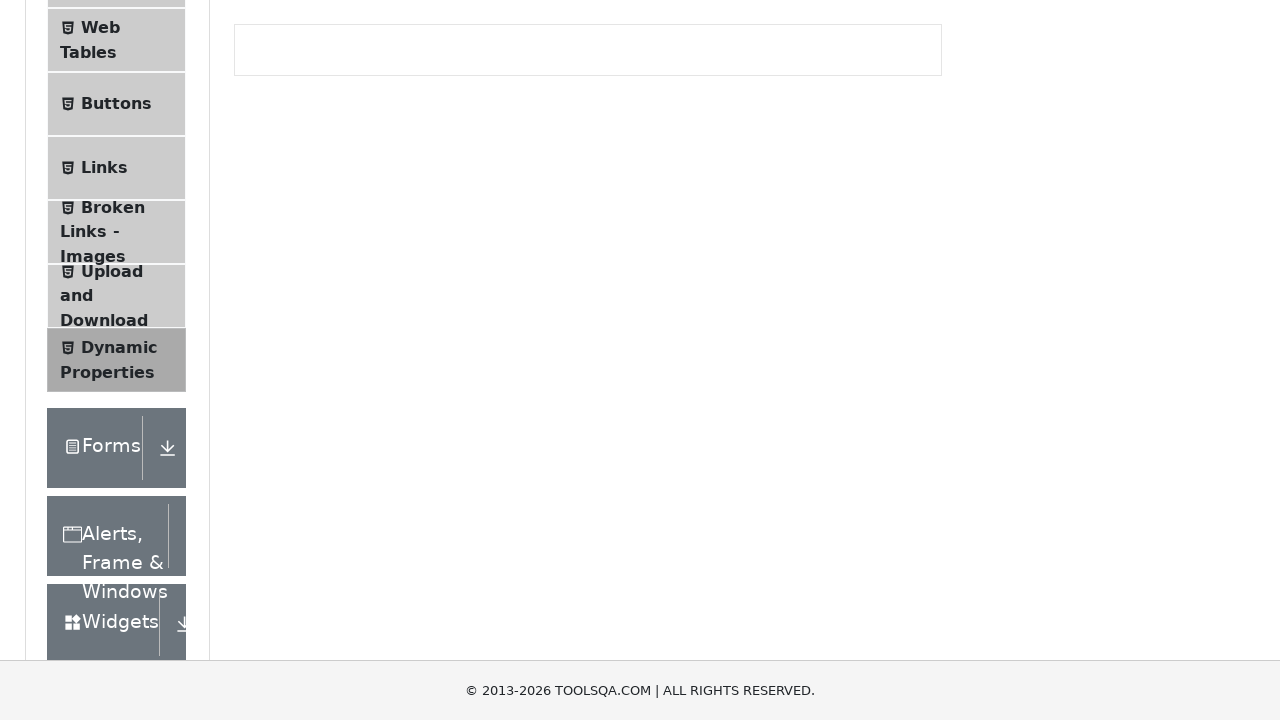

Waited 1 second for page to load
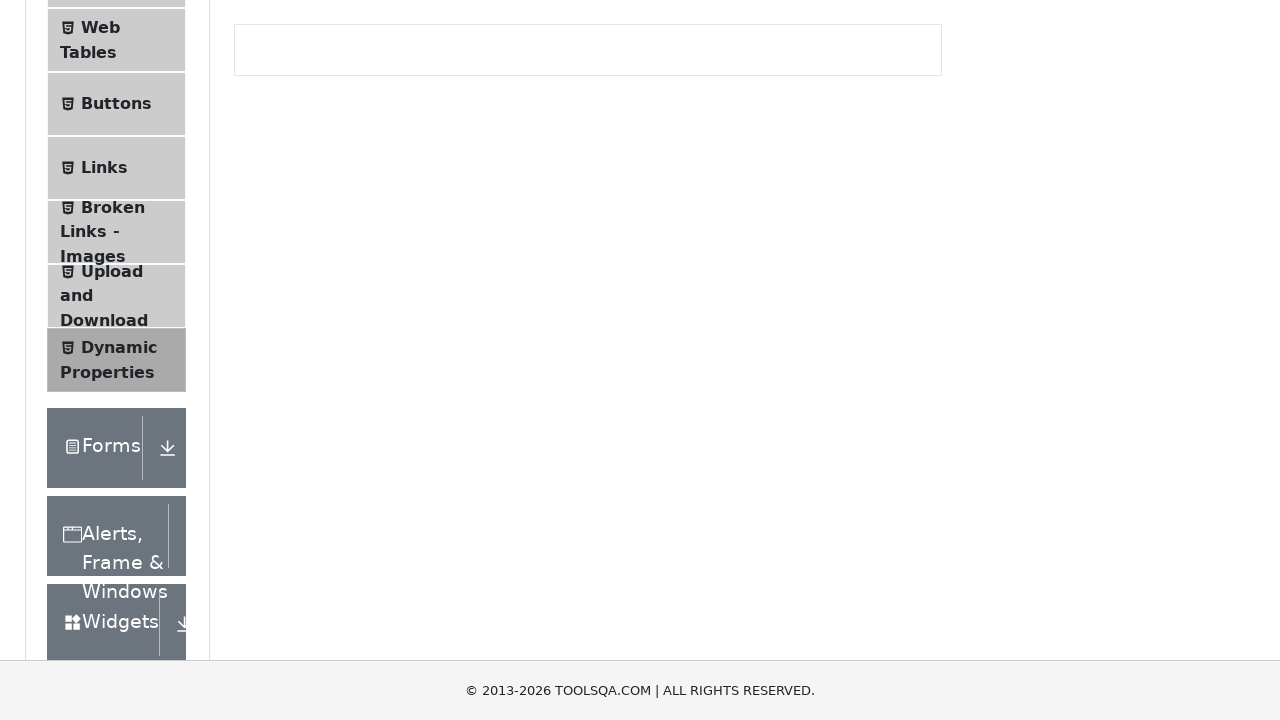

Waited for 'Enable After' button to become enabled
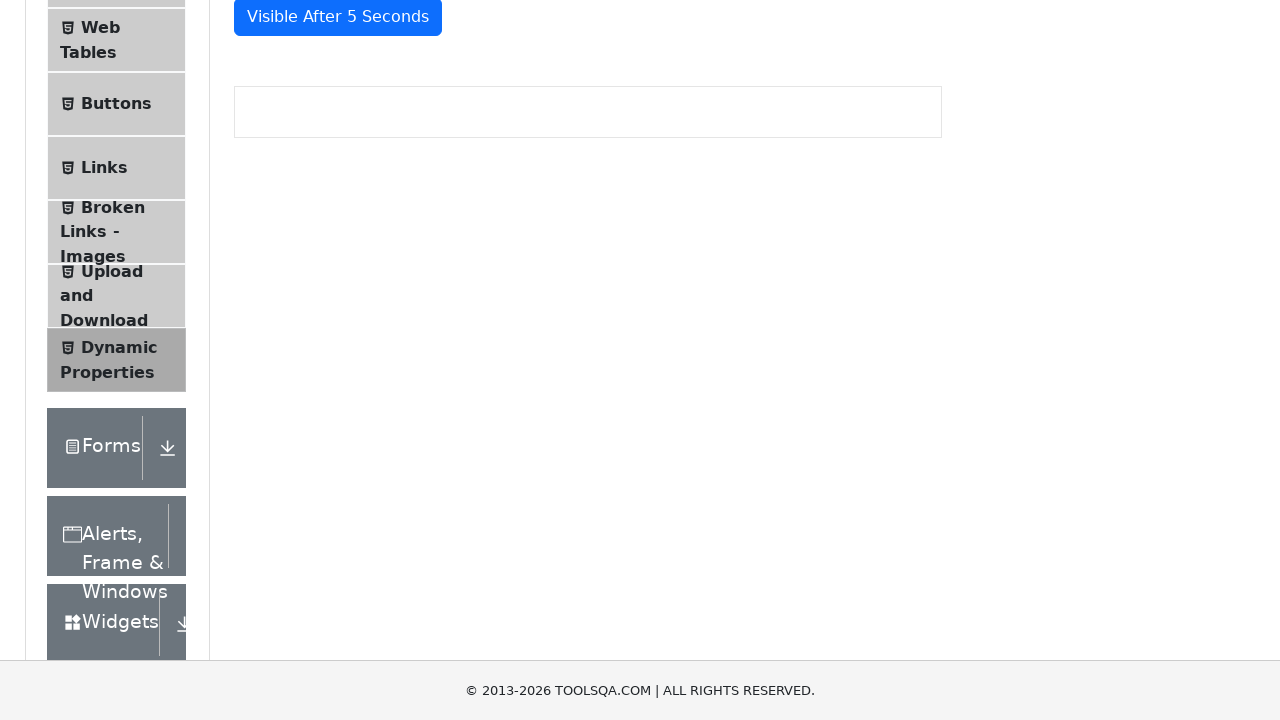

Clicked the 'Enable After' button at (333, 306) on #enableAfter
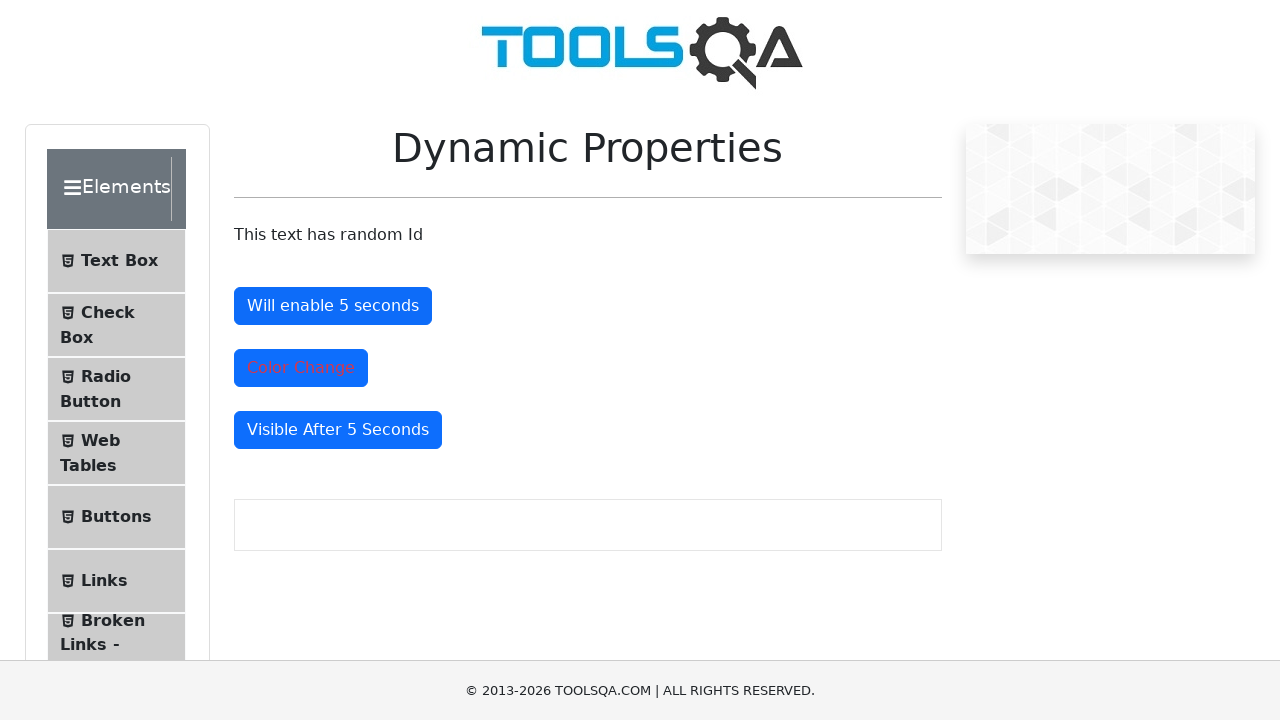

Clicked the color change button at (301, 368) on #colorChange
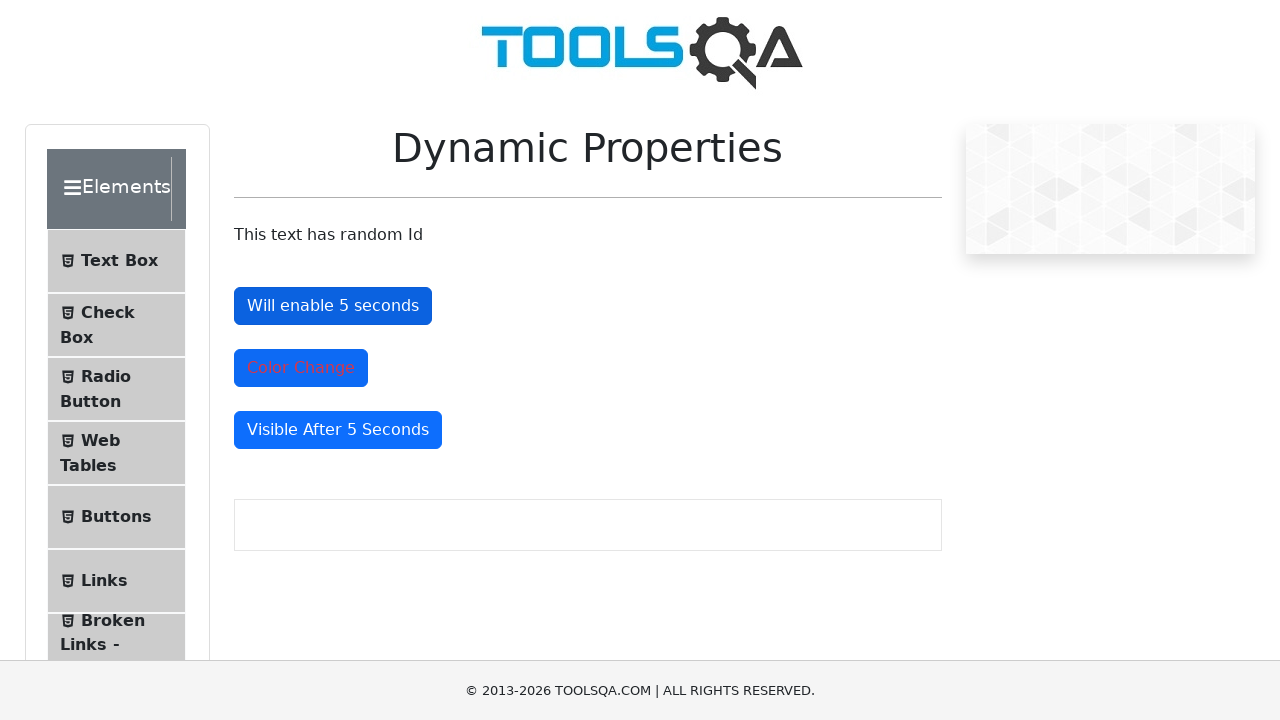

Waited 500ms for color change to complete
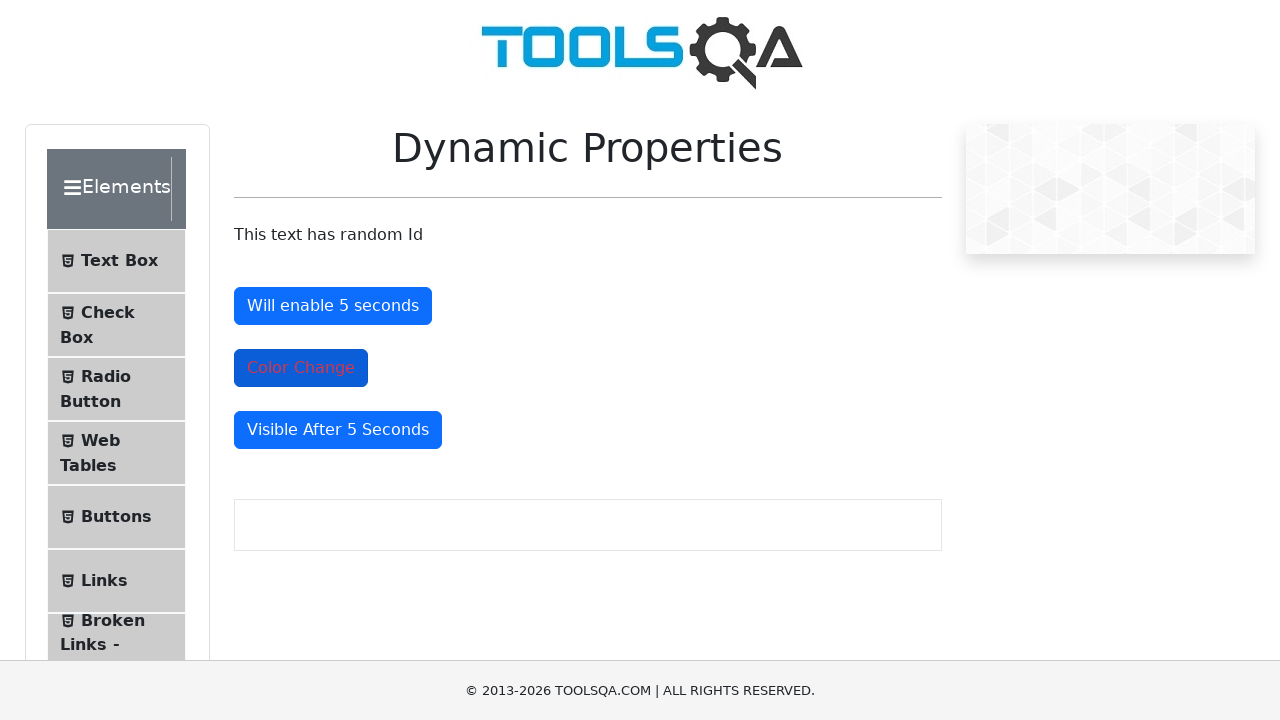

Waited for 'Visible After' button to become visible
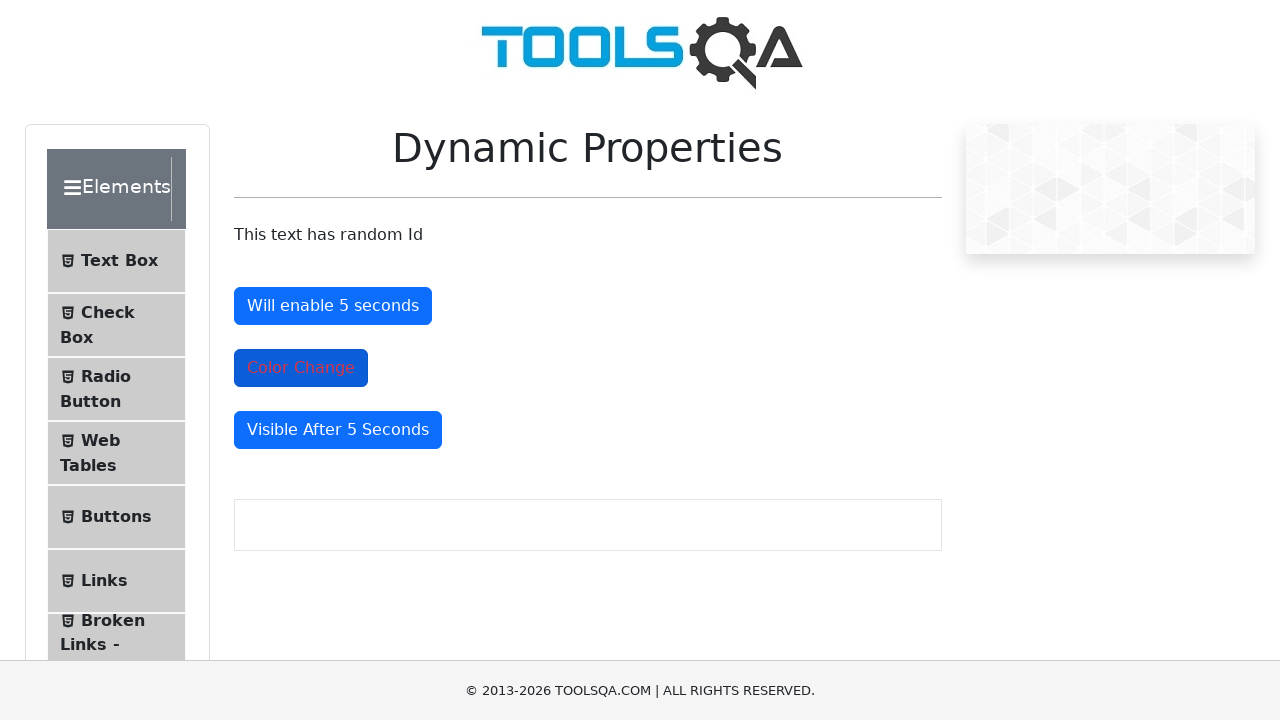

Clicked the 'Visible After' button at (338, 430) on #visibleAfter
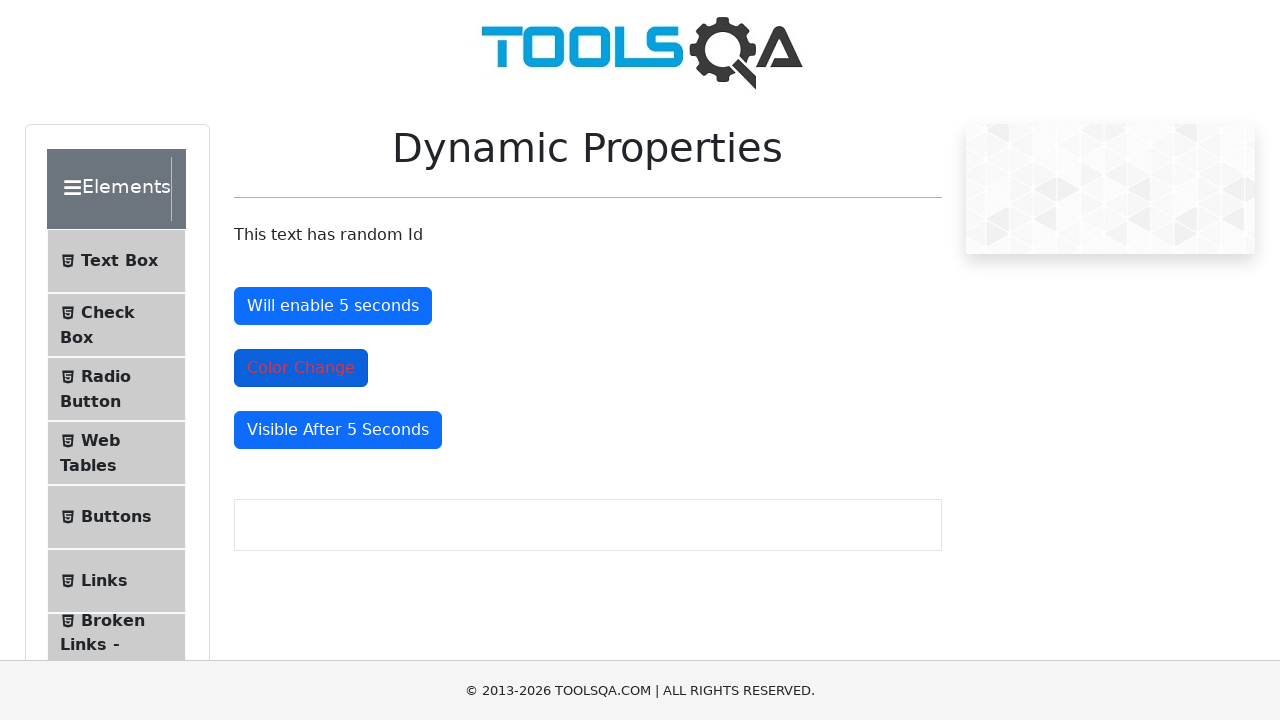

Waited 1 second for final actions to complete
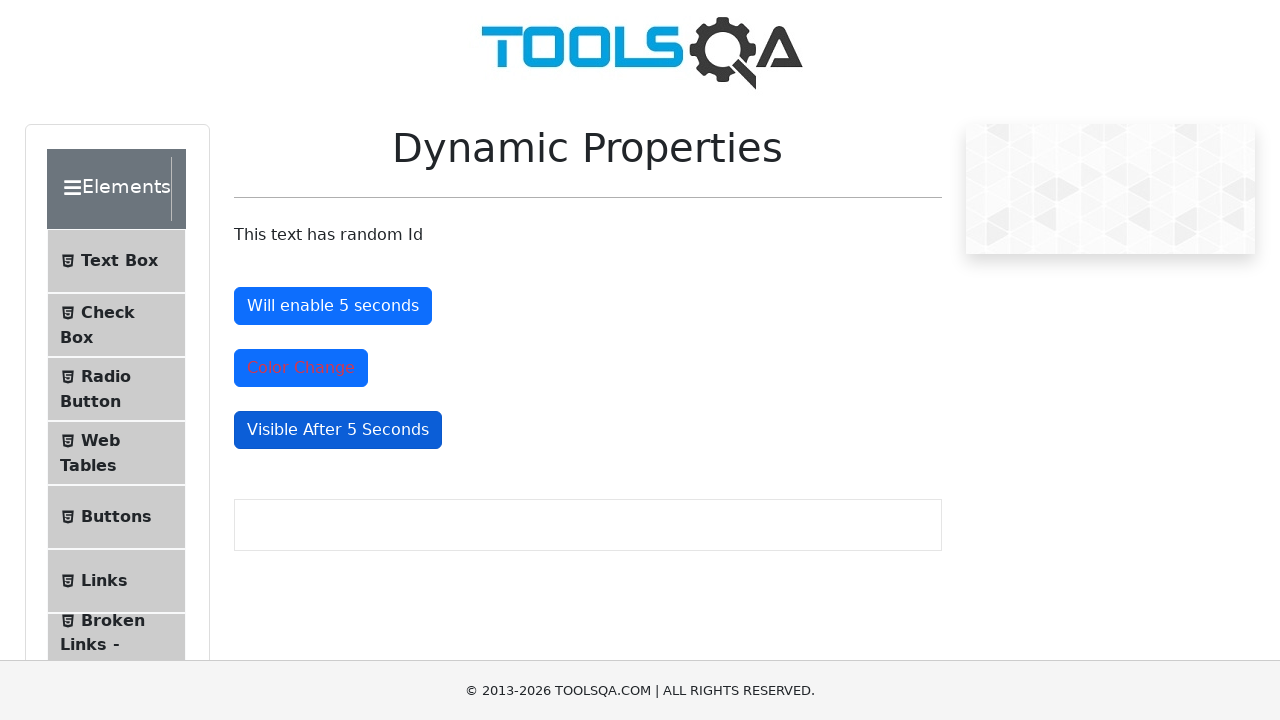

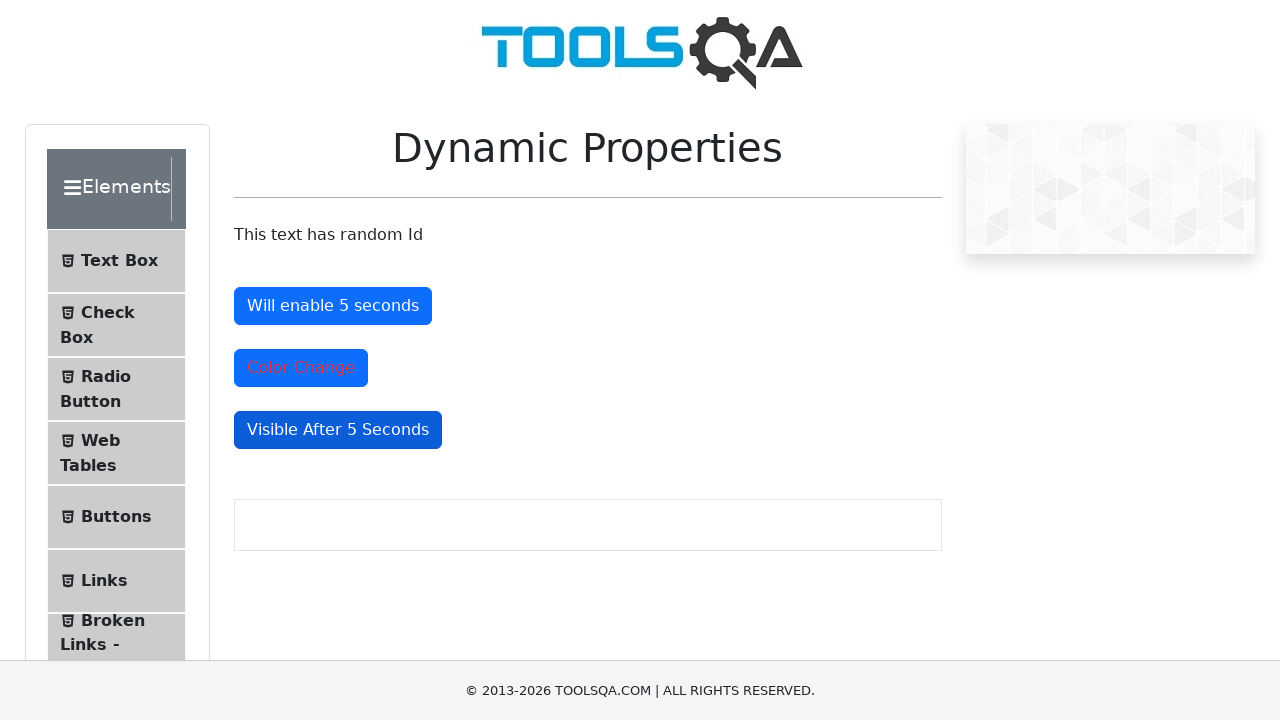